Tests dynamic content loading with explicit waits - clicks start button, waits for loading indicator to appear and disappear, then verifies finish element is displayed

Starting URL: http://the-internet.herokuapp.com/dynamic_loading/1

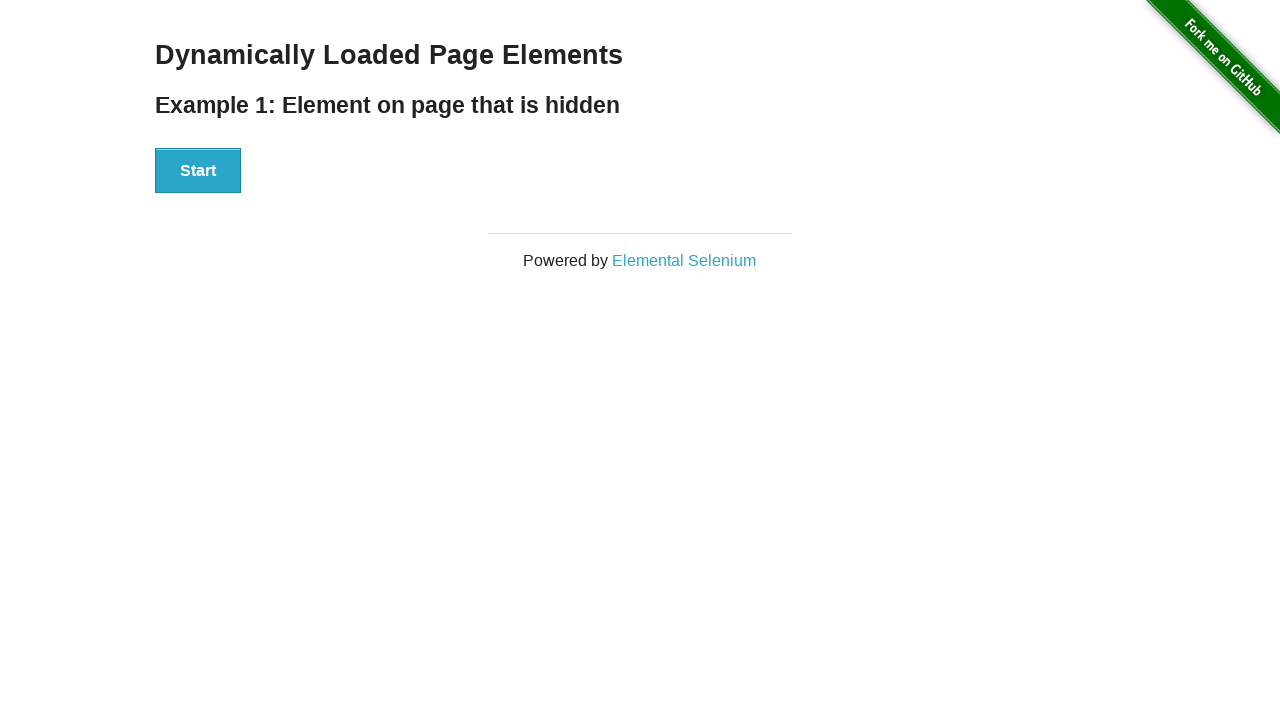

Waited for start button to be present on the page
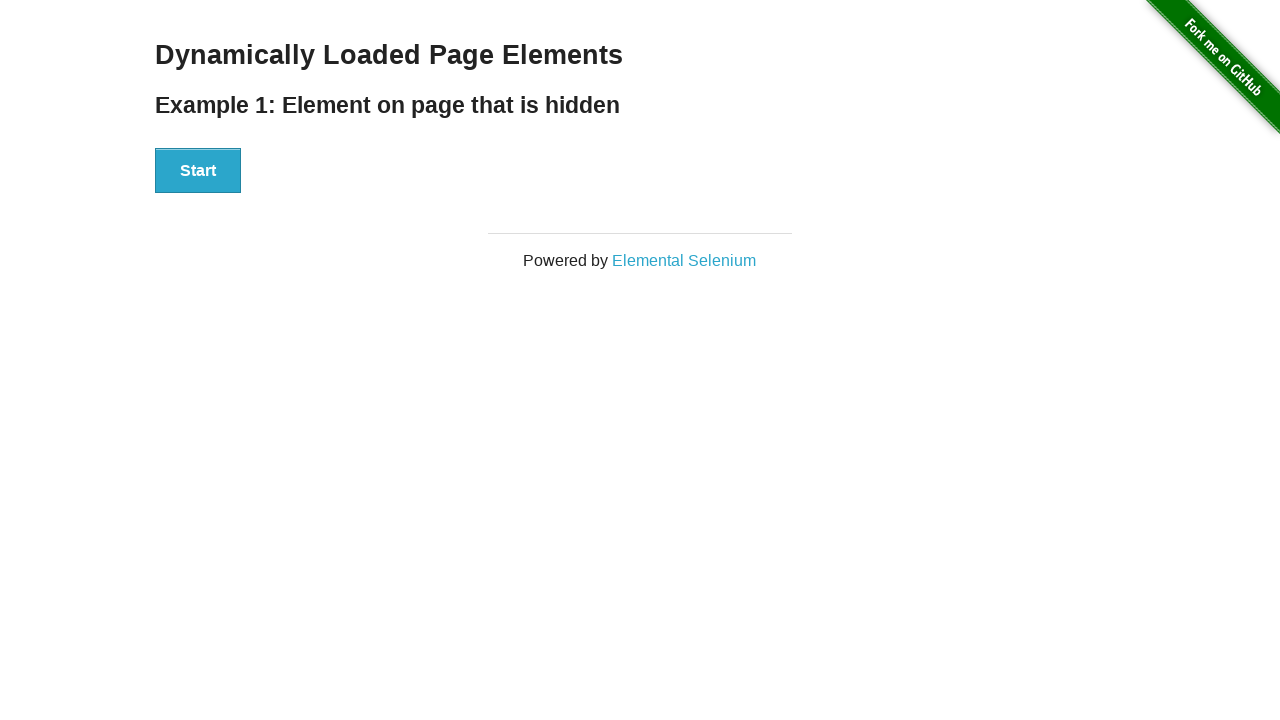

Clicked the start button to initiate dynamic content loading at (198, 171) on button
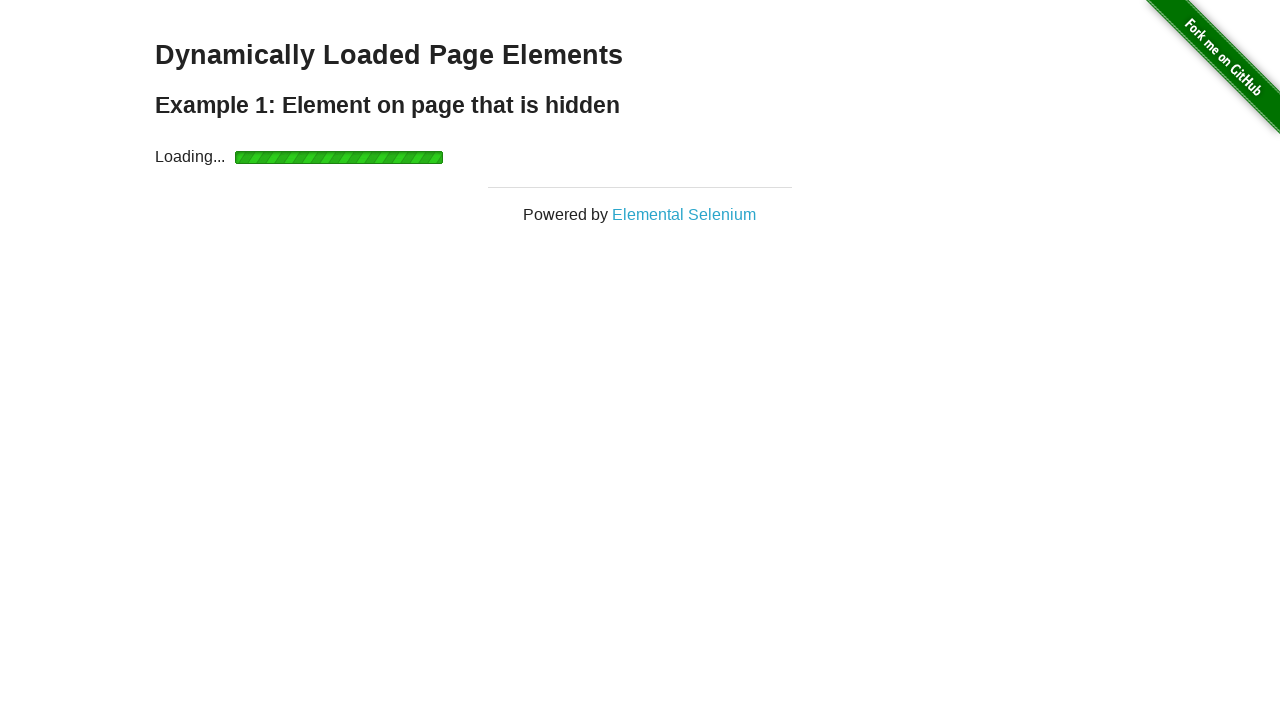

Loading indicator appeared on the page
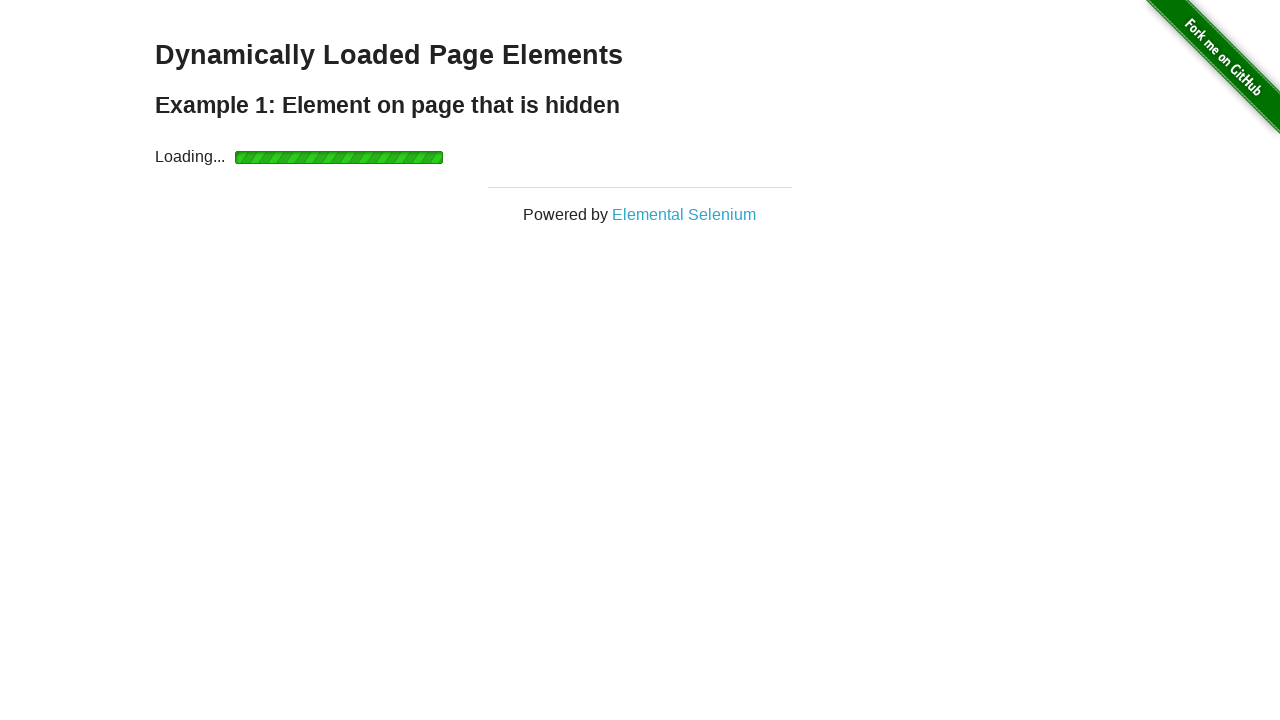

Loading indicator disappeared, content finished loading
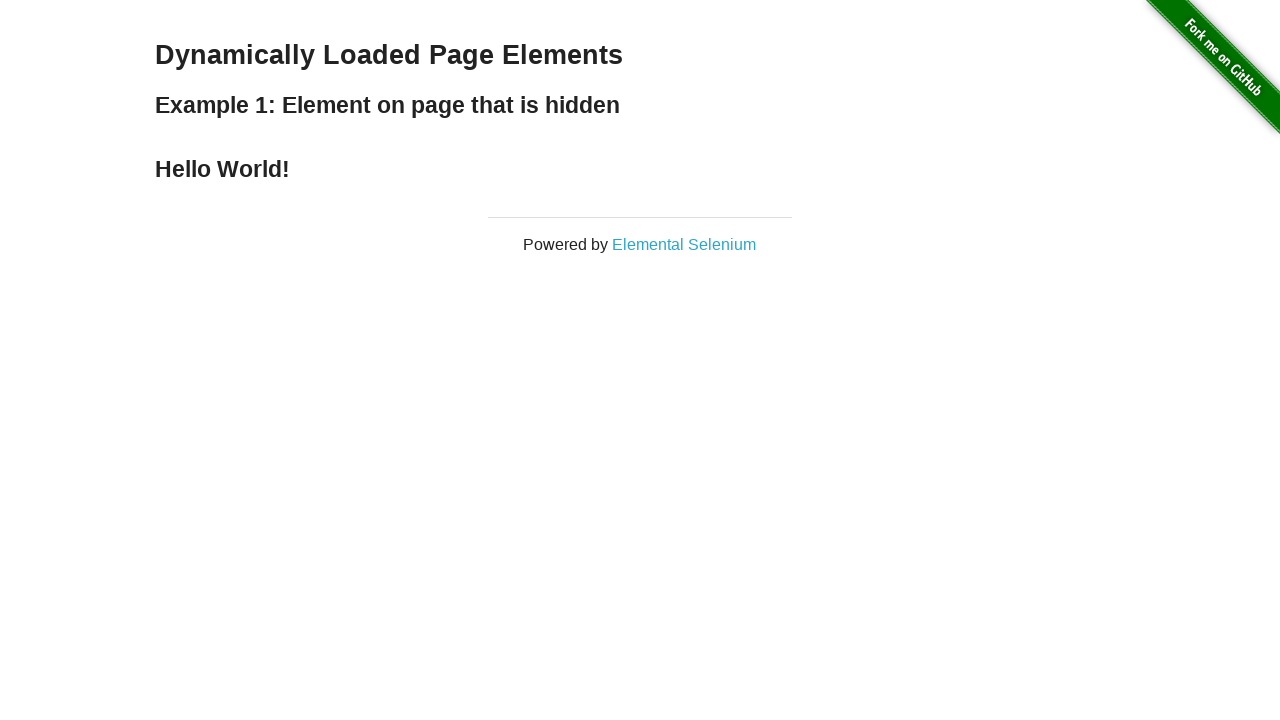

Finish element is now displayed, test verified successful dynamic content loading
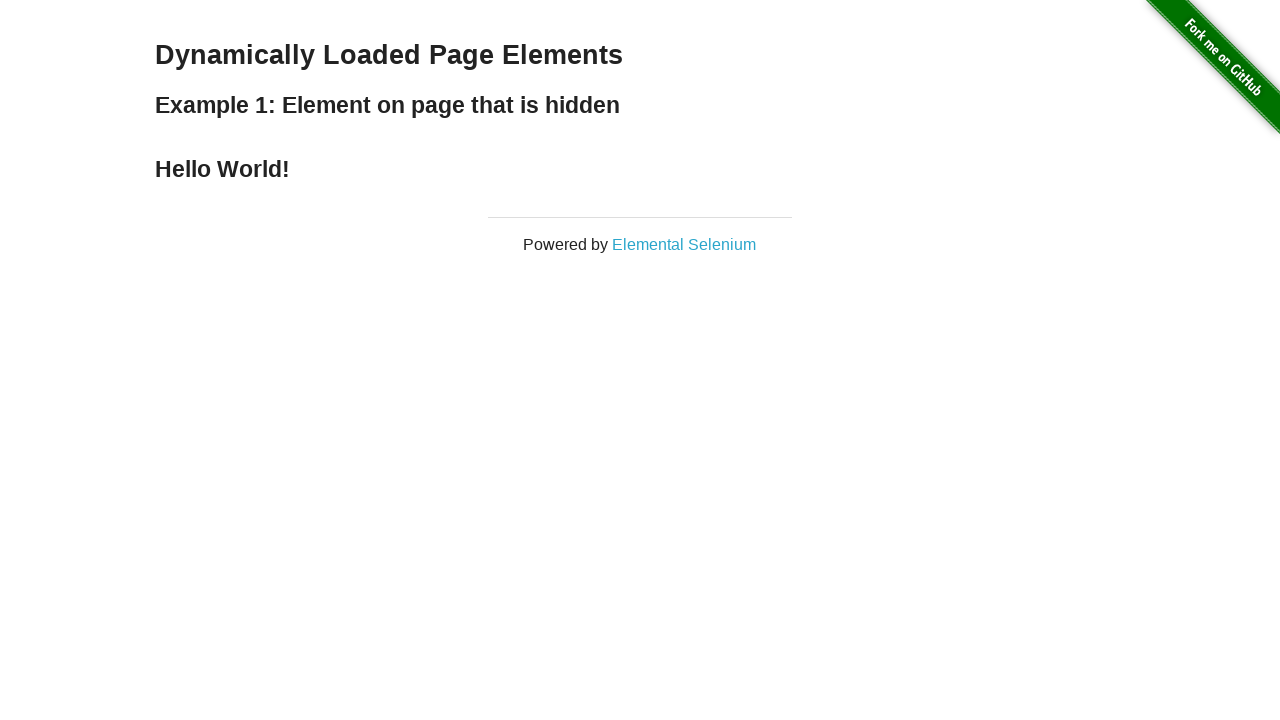

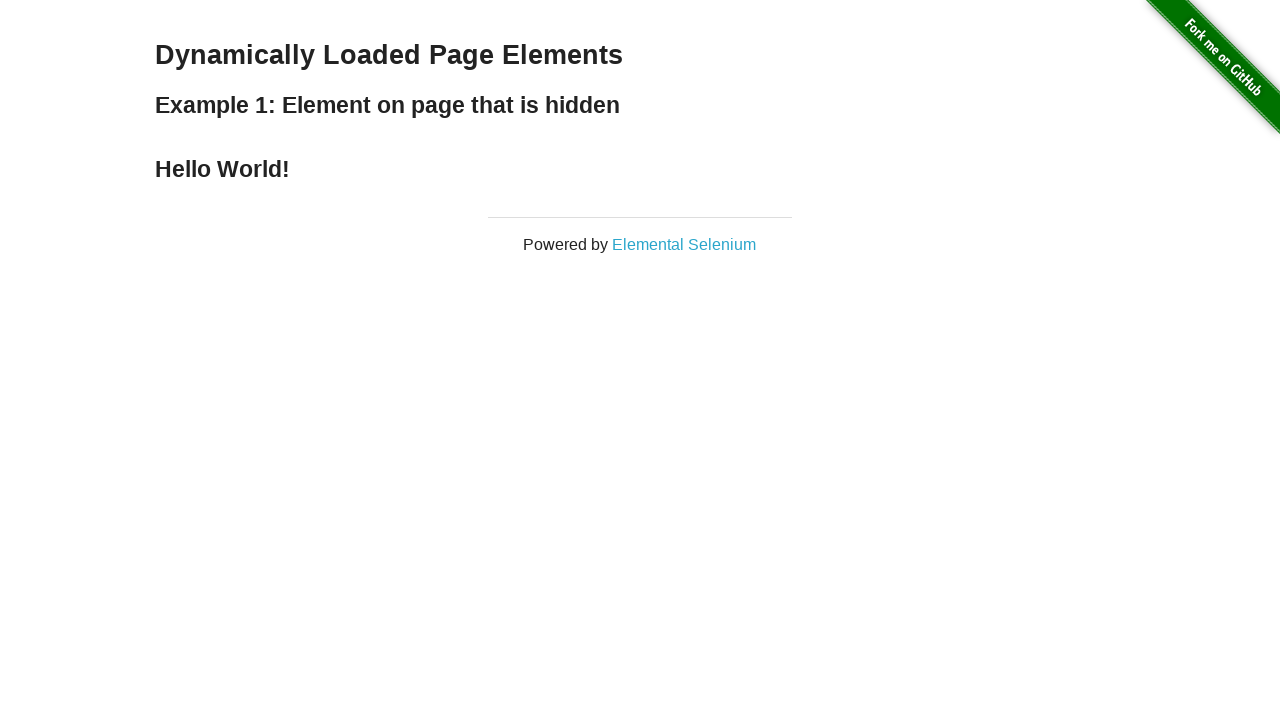